Tests browser navigation methods by visiting two websites and demonstrating back, forward, and refresh navigation capabilities

Starting URL: https://www.testotomasyonu.com

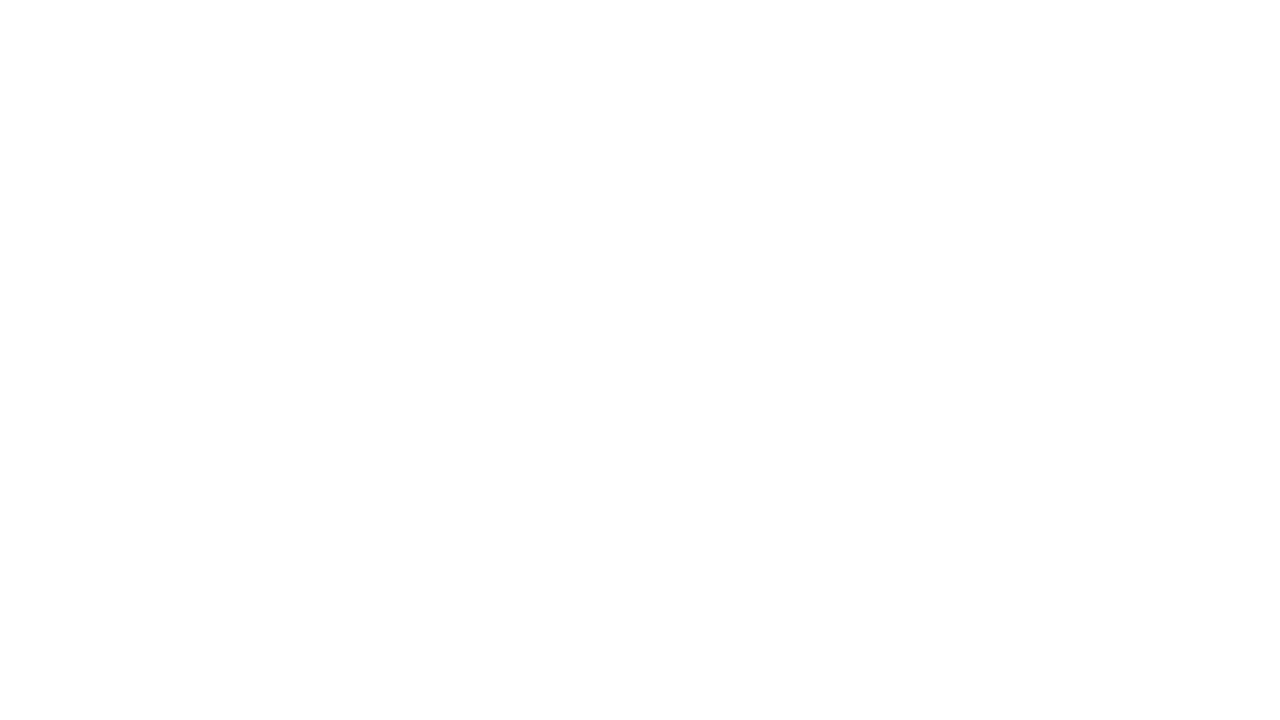

Navigated to https://www.wisequarter.com
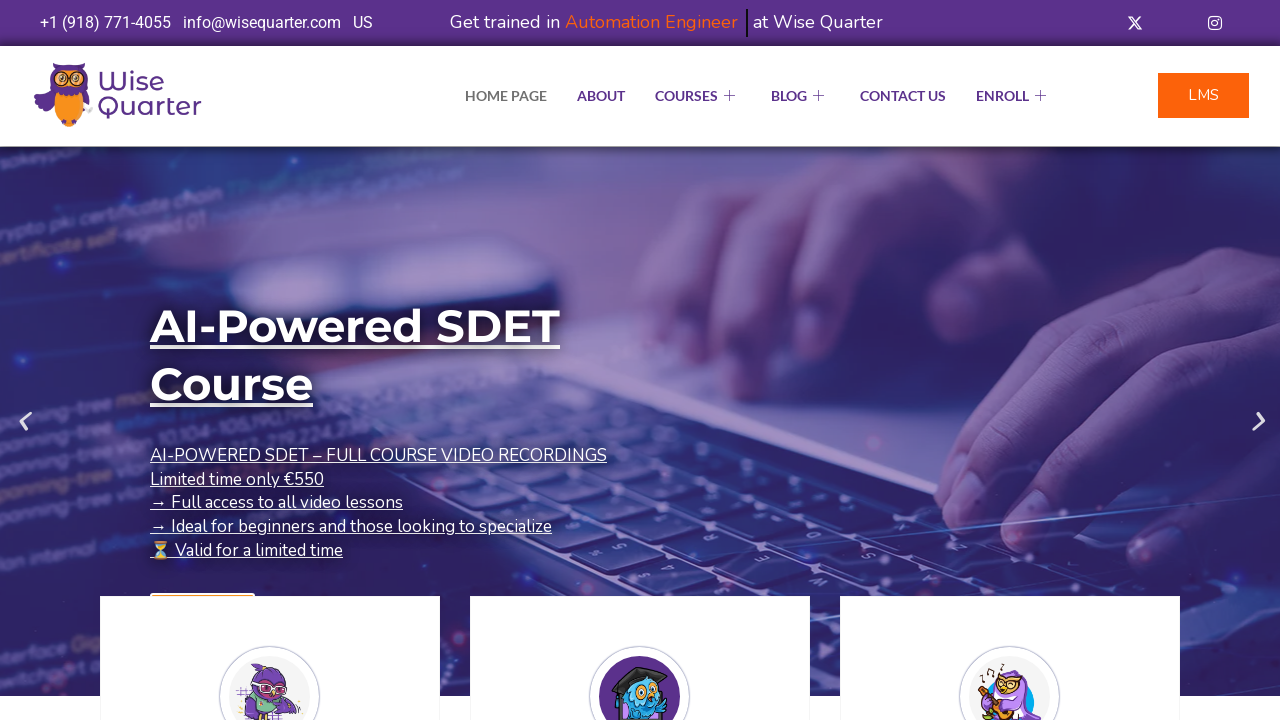

Navigated back to previous page (testotomasyonu.com)
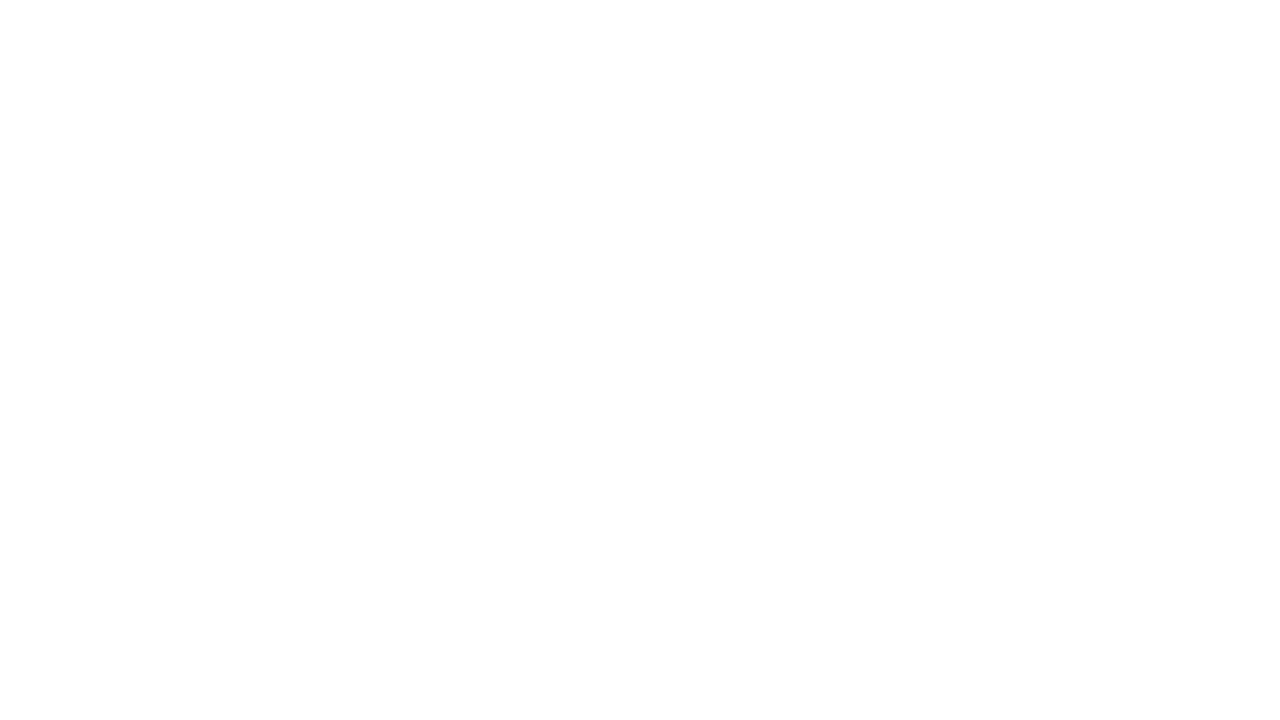

Navigated forward to wisequarter.com
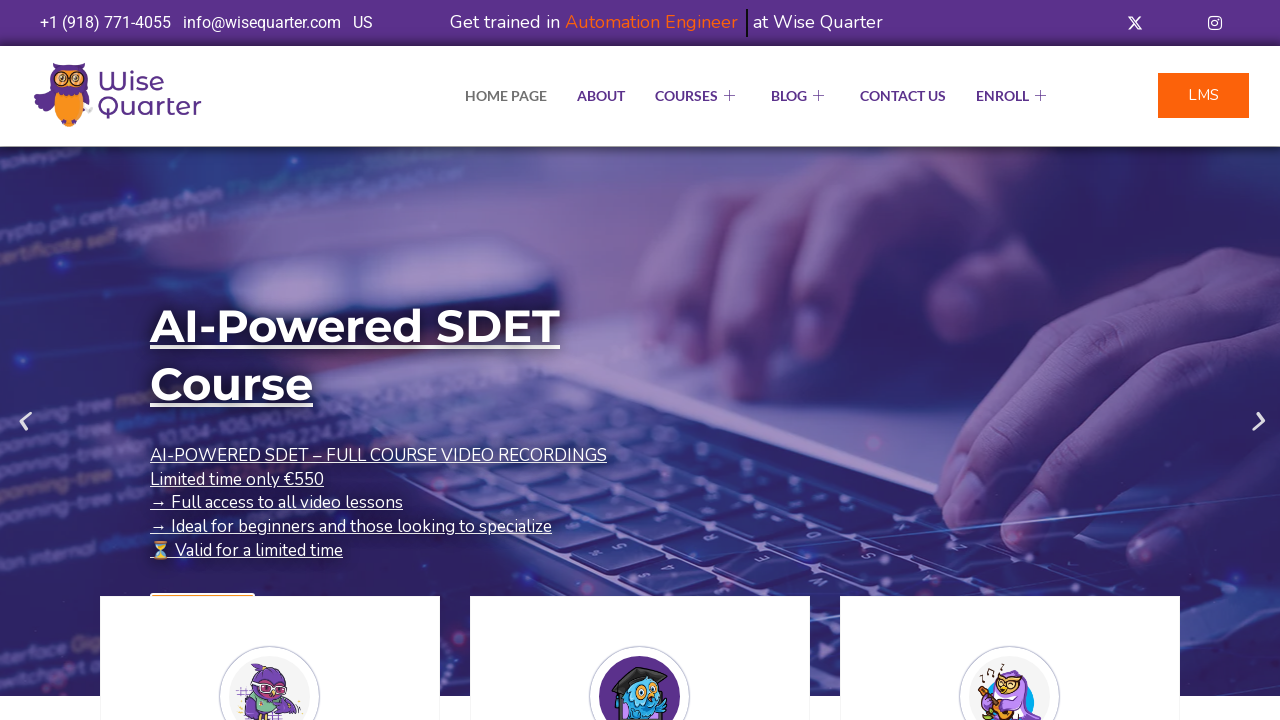

Refreshed the current page
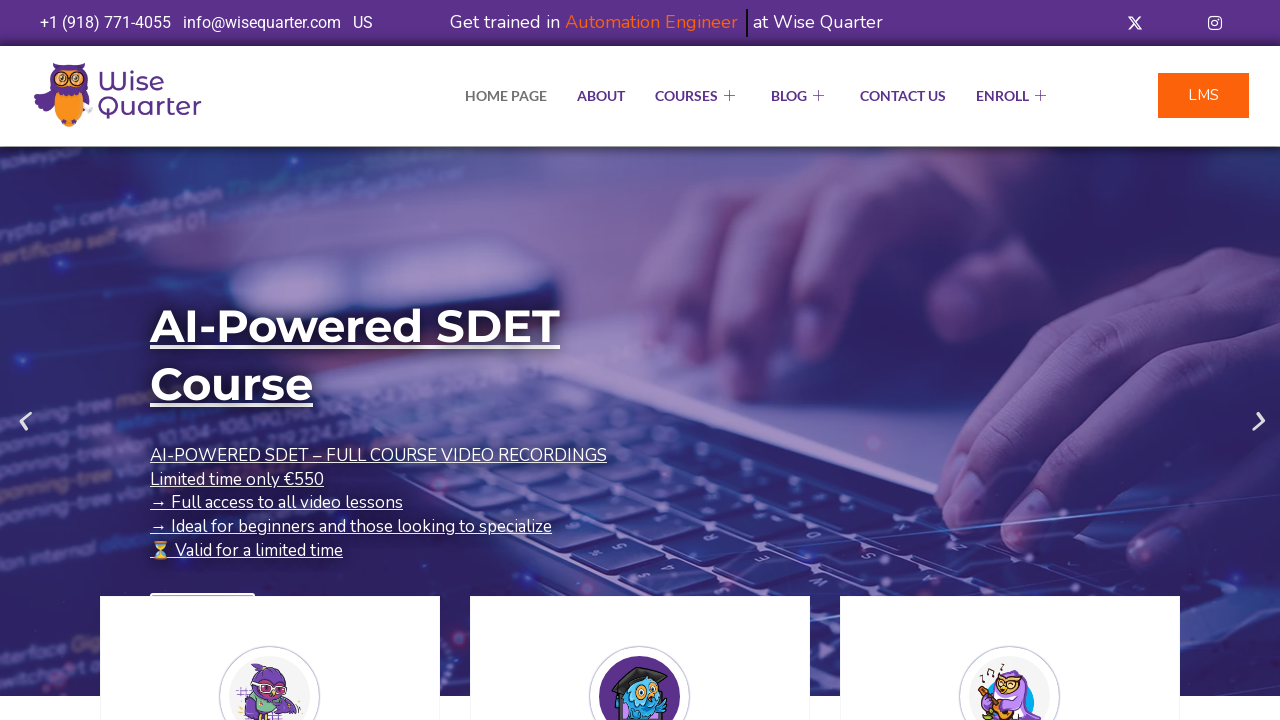

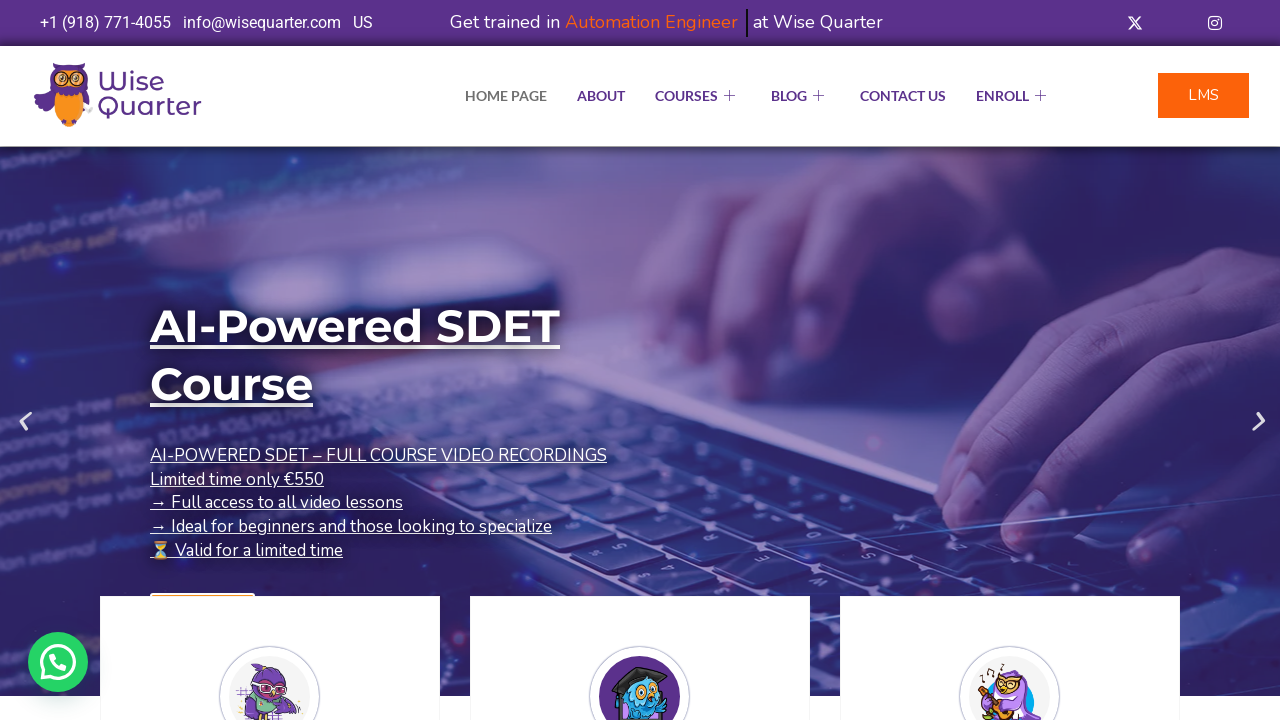